Tests login form validation by trying various combinations of empty, incorrect, and correct username/password inputs to verify proper error messages and successful login

Starting URL: https://the-internet.herokuapp.com/login

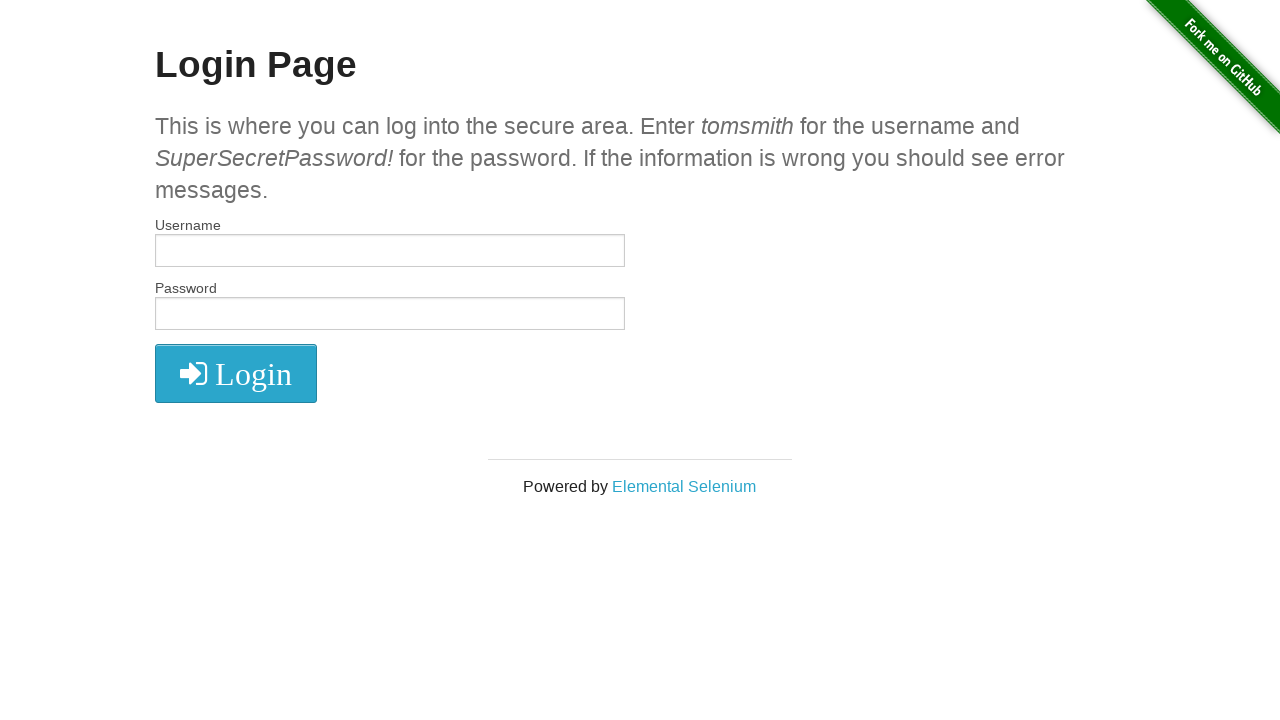

Filled username field with empty value on #username
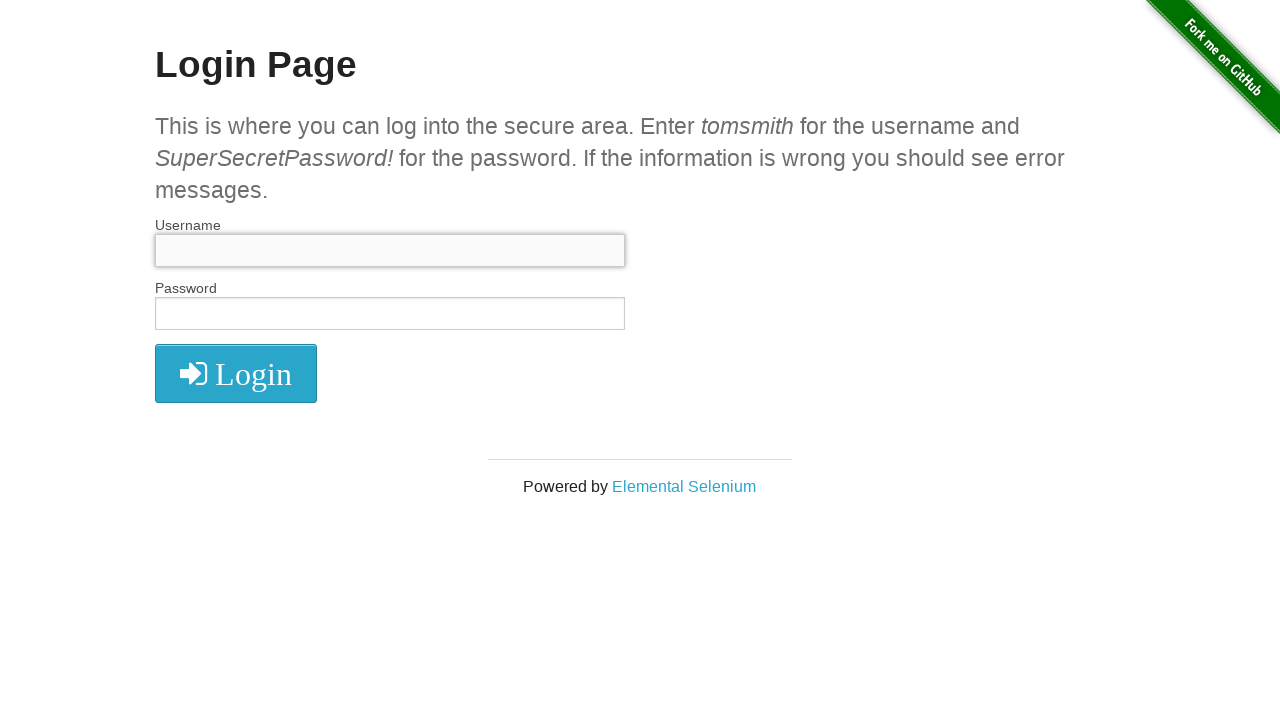

Filled password field with empty value on #password
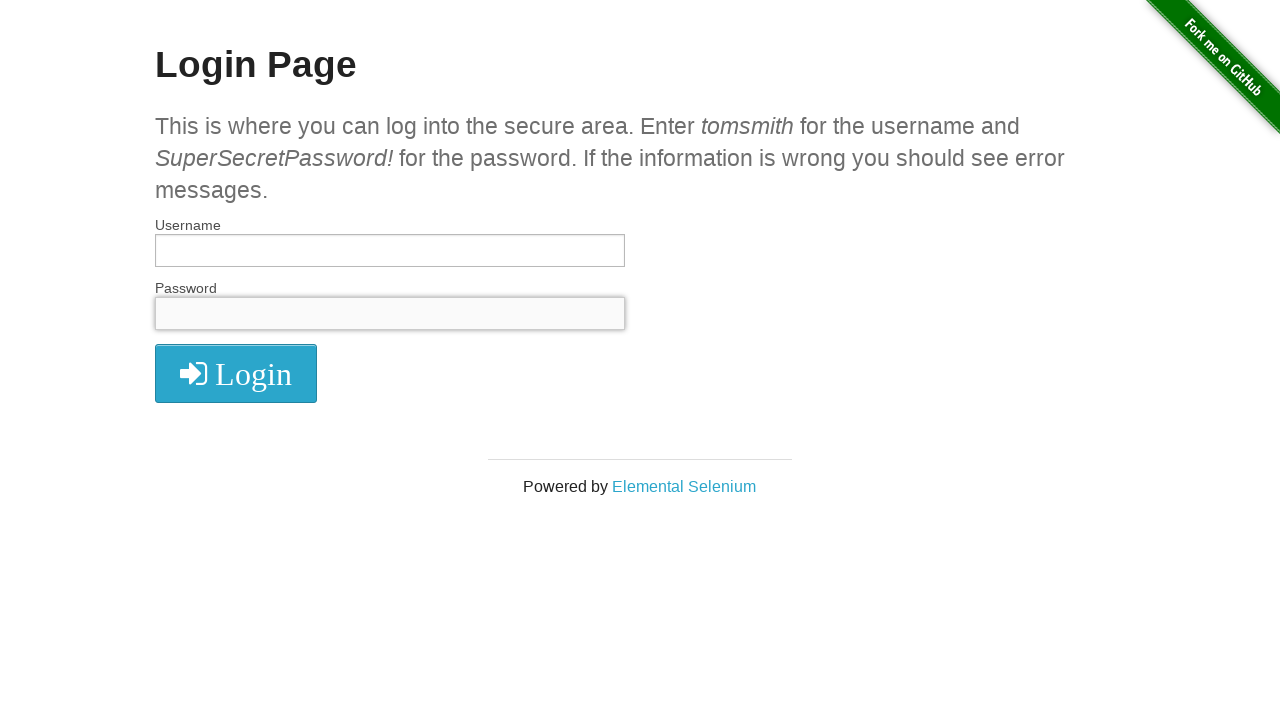

Clicked submit button with empty credentials at (236, 373) on button[type='submit']
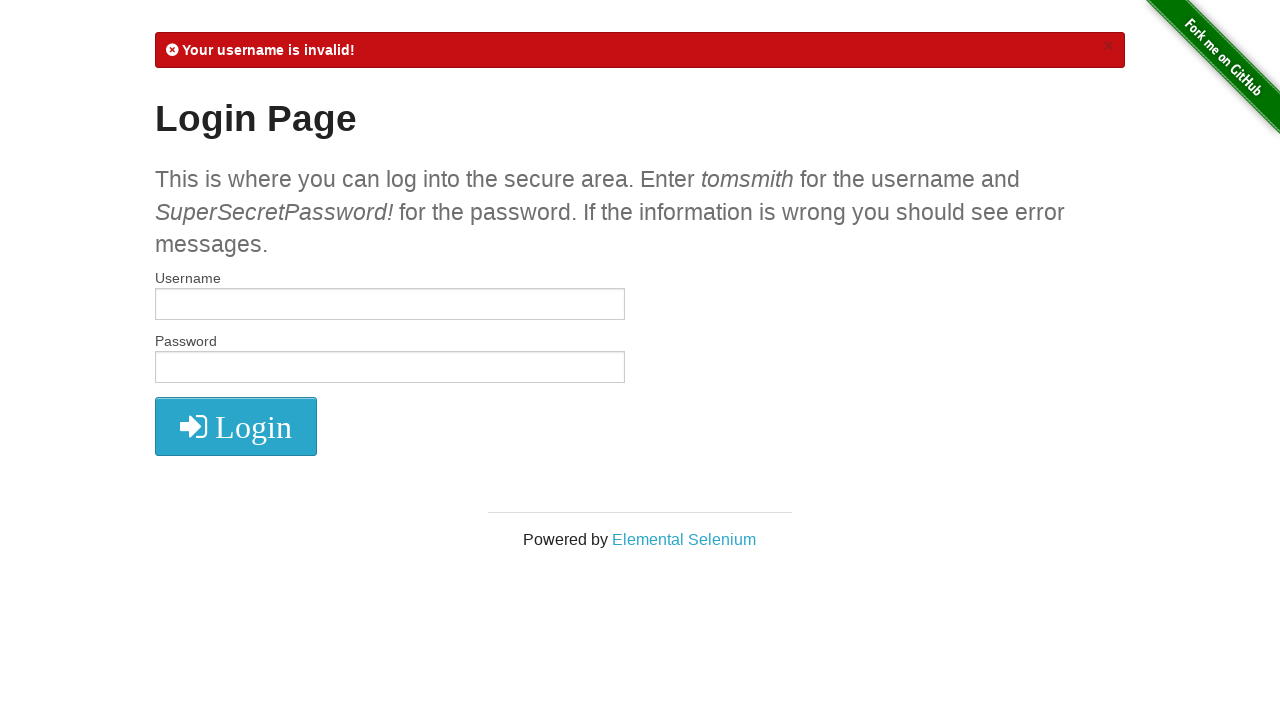

Verified error message for empty username and password
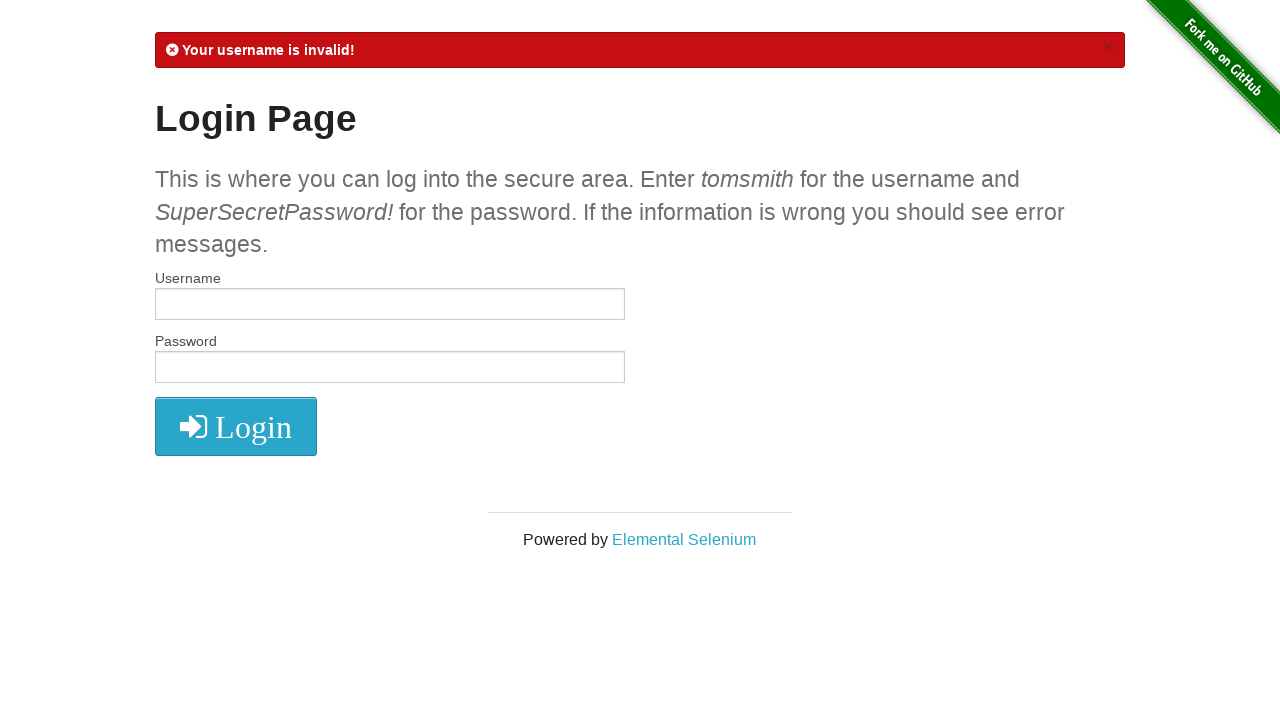

Filled username field with empty value on #username
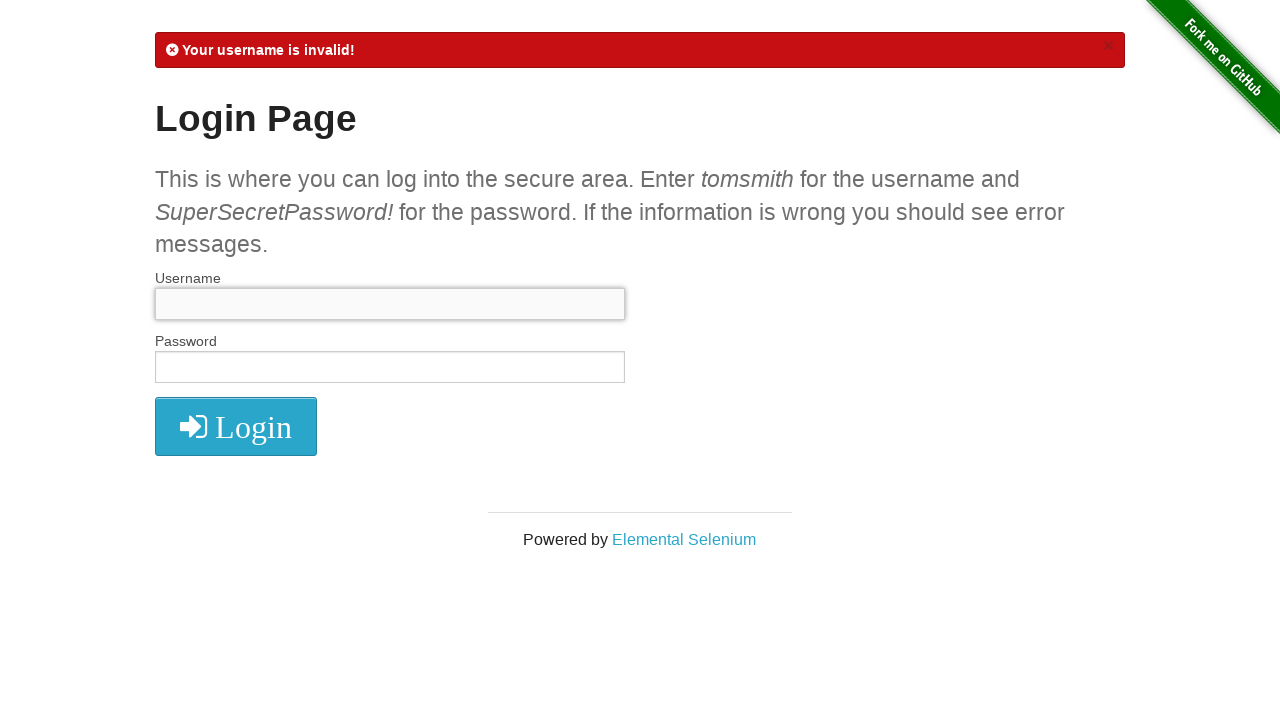

Filled password field with wrong password 'Senha123' on #password
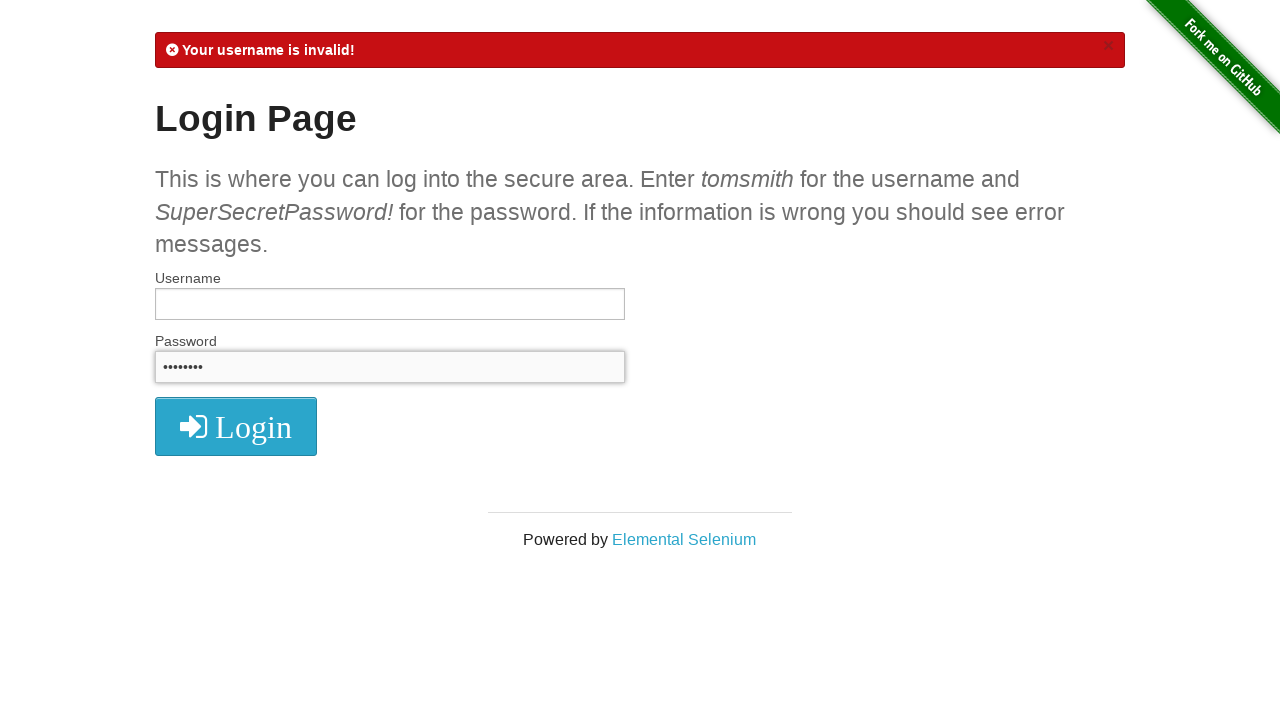

Clicked submit button with empty username and wrong password at (236, 427) on button[type='submit']
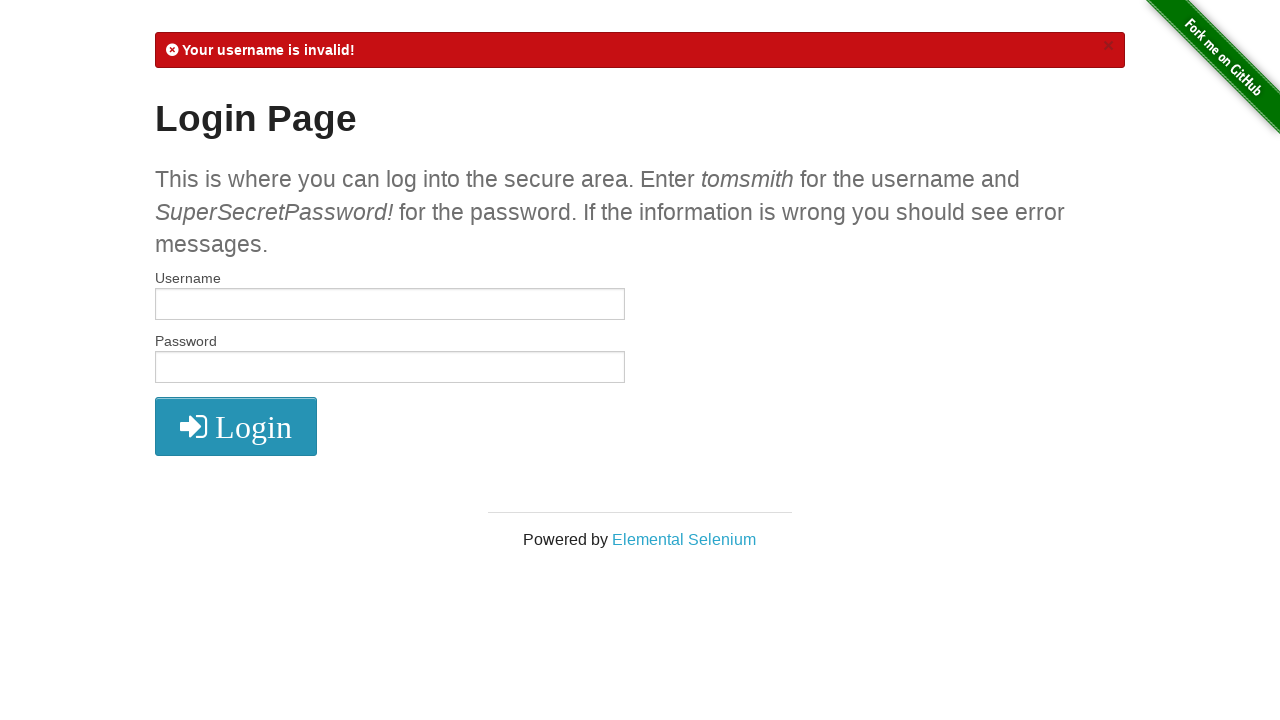

Verified error message for empty username
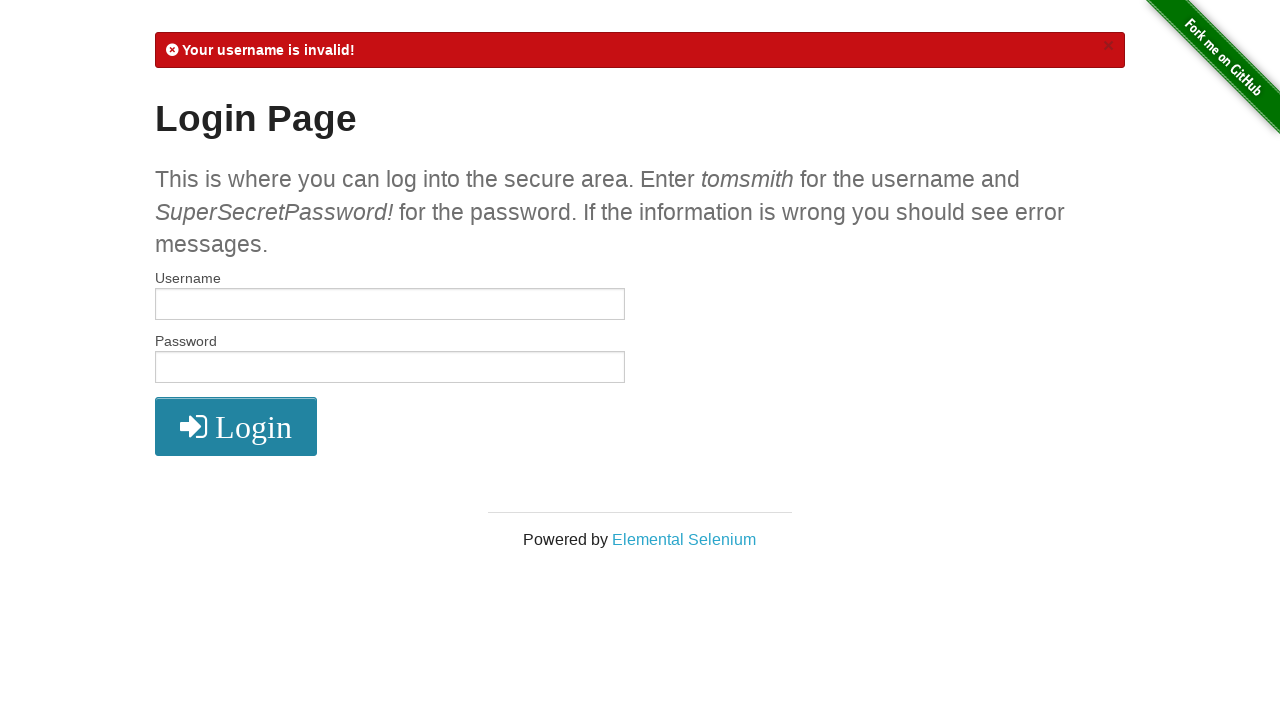

Filled username field with empty value on #username
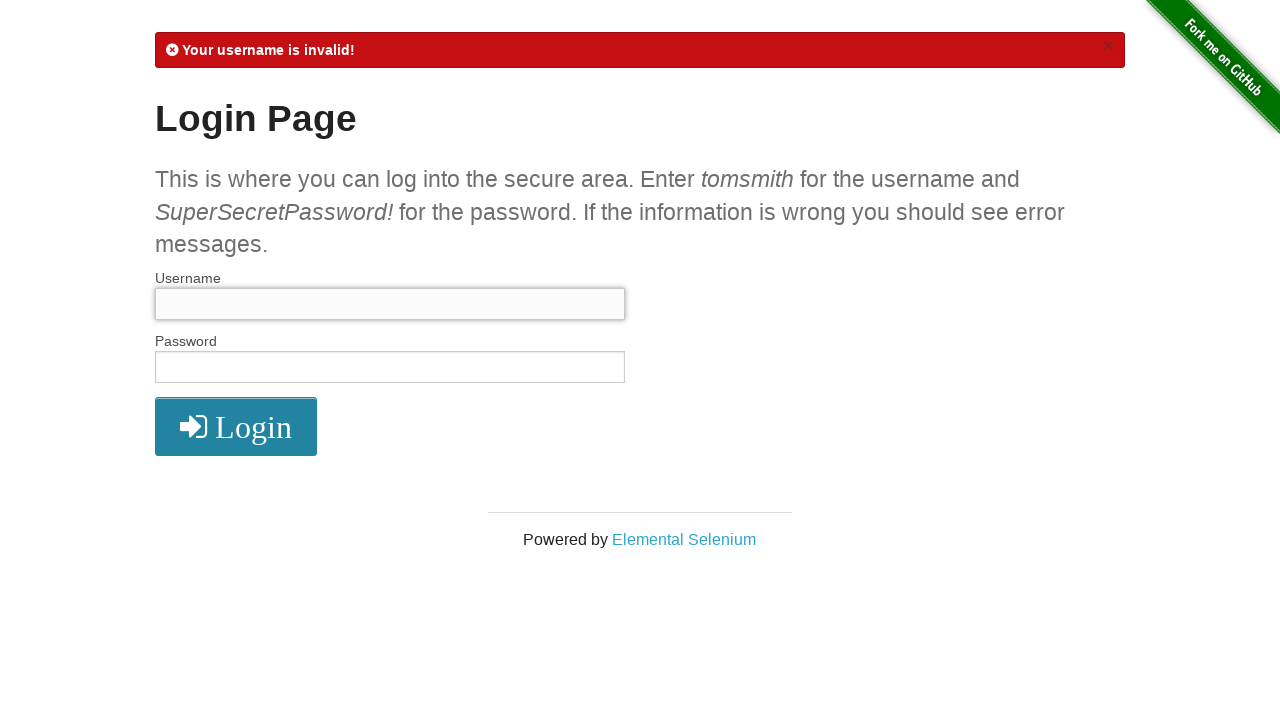

Filled password field with correct password 'SuperSecretPassword!' on #password
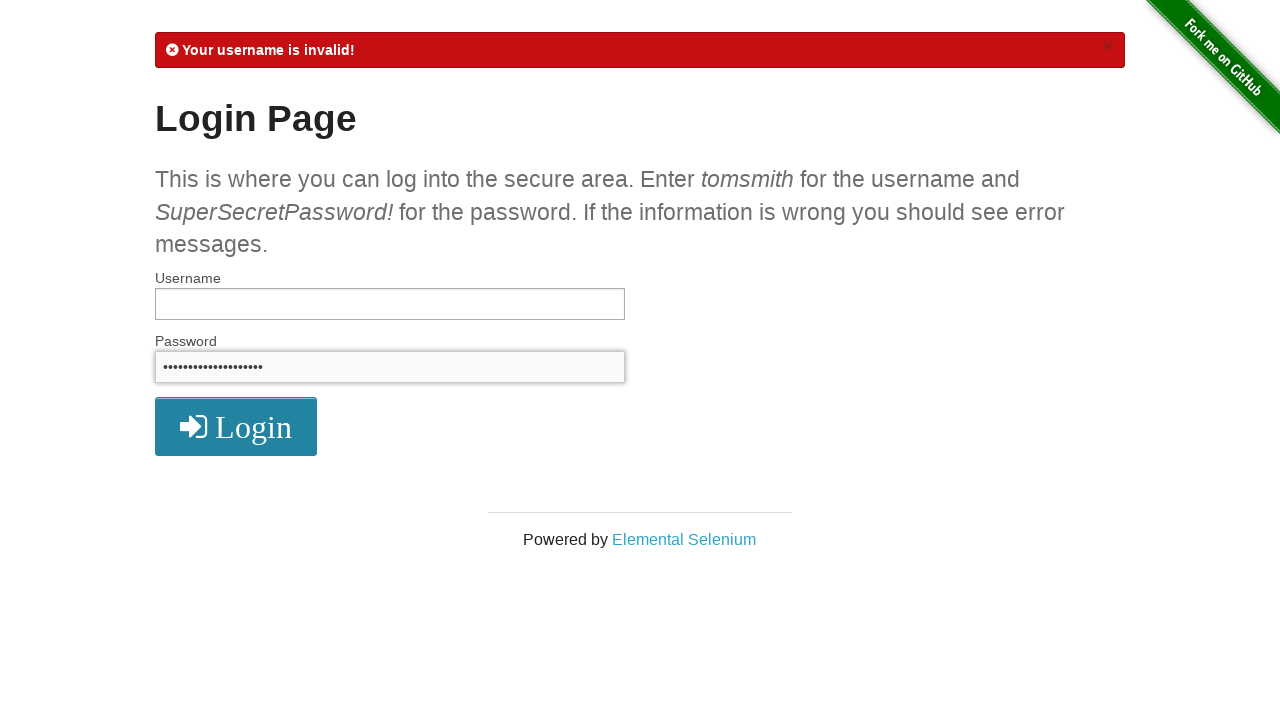

Clicked submit button with empty username and correct password at (236, 427) on button[type='submit']
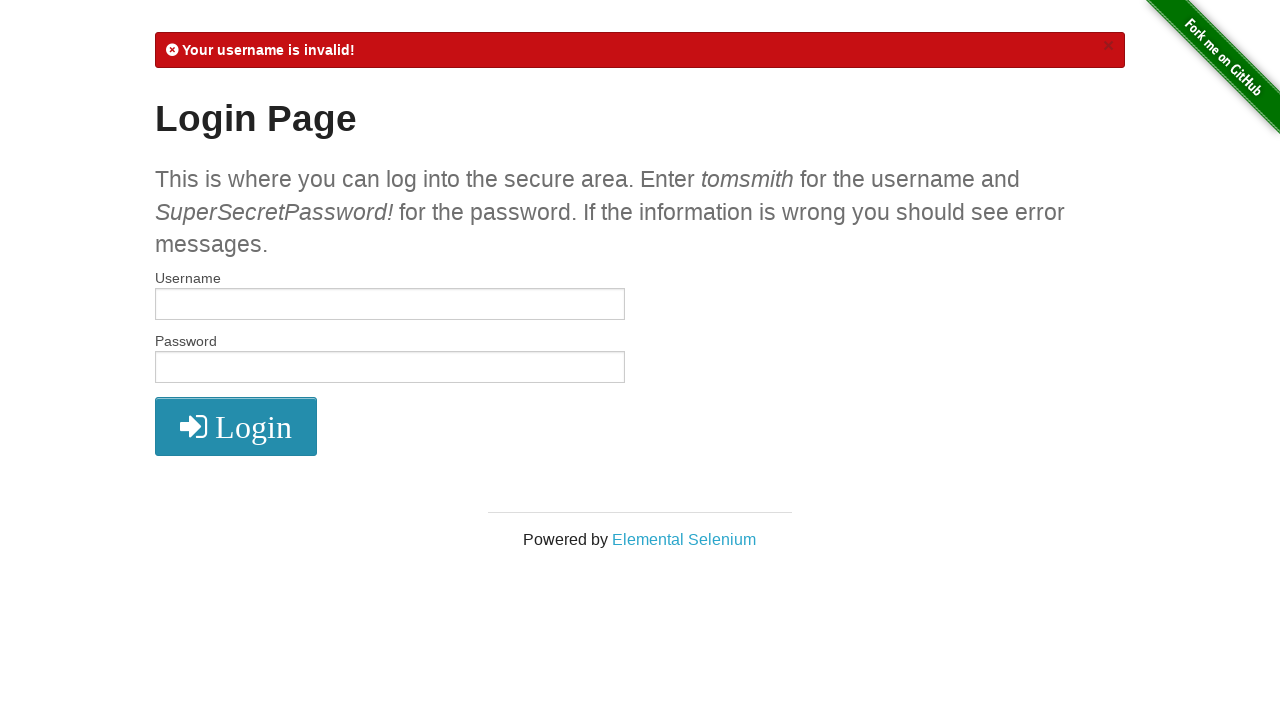

Verified error message for empty username despite correct password
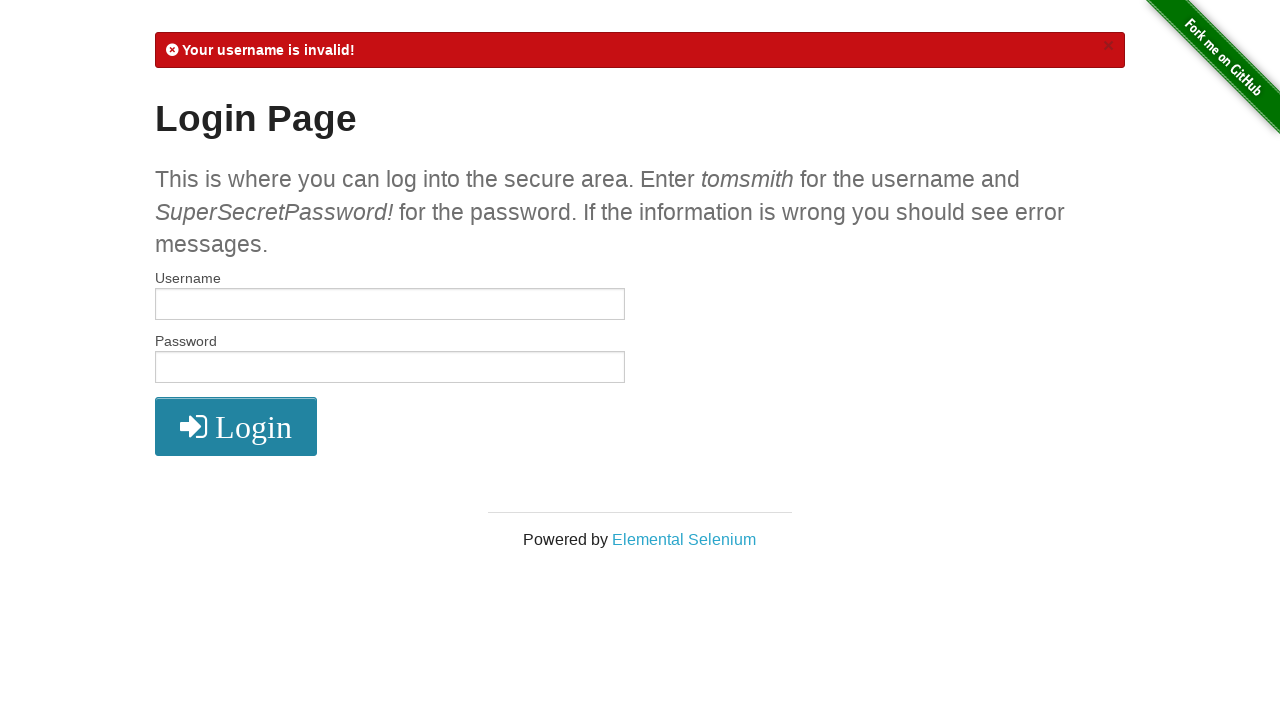

Filled username field with wrong username 'Login123' on #username
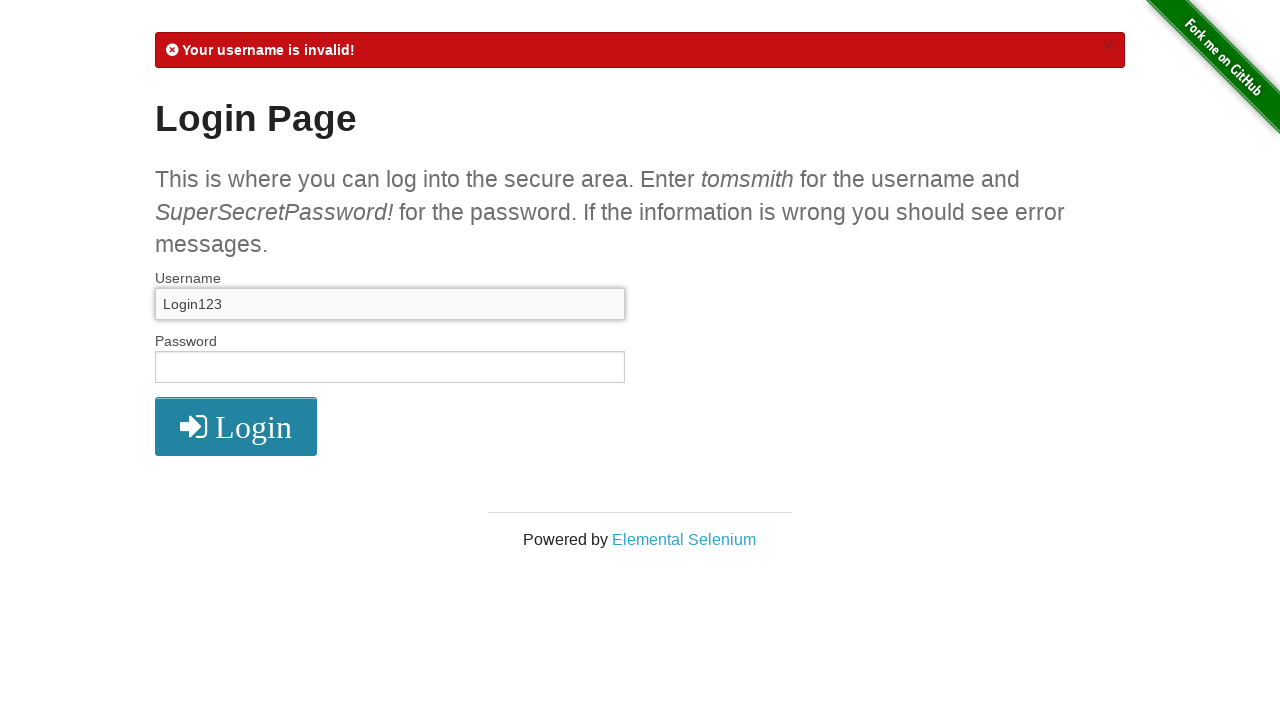

Filled password field with empty value on #password
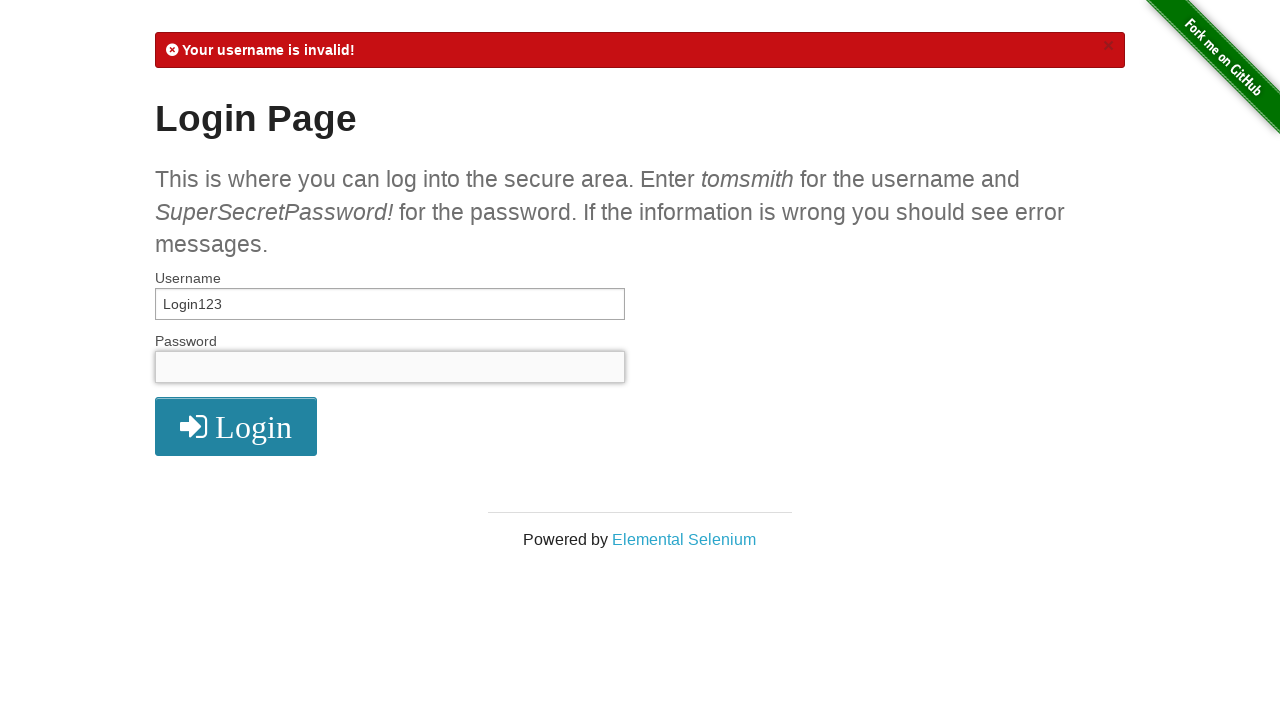

Clicked submit button with wrong username and empty password at (236, 427) on button[type='submit']
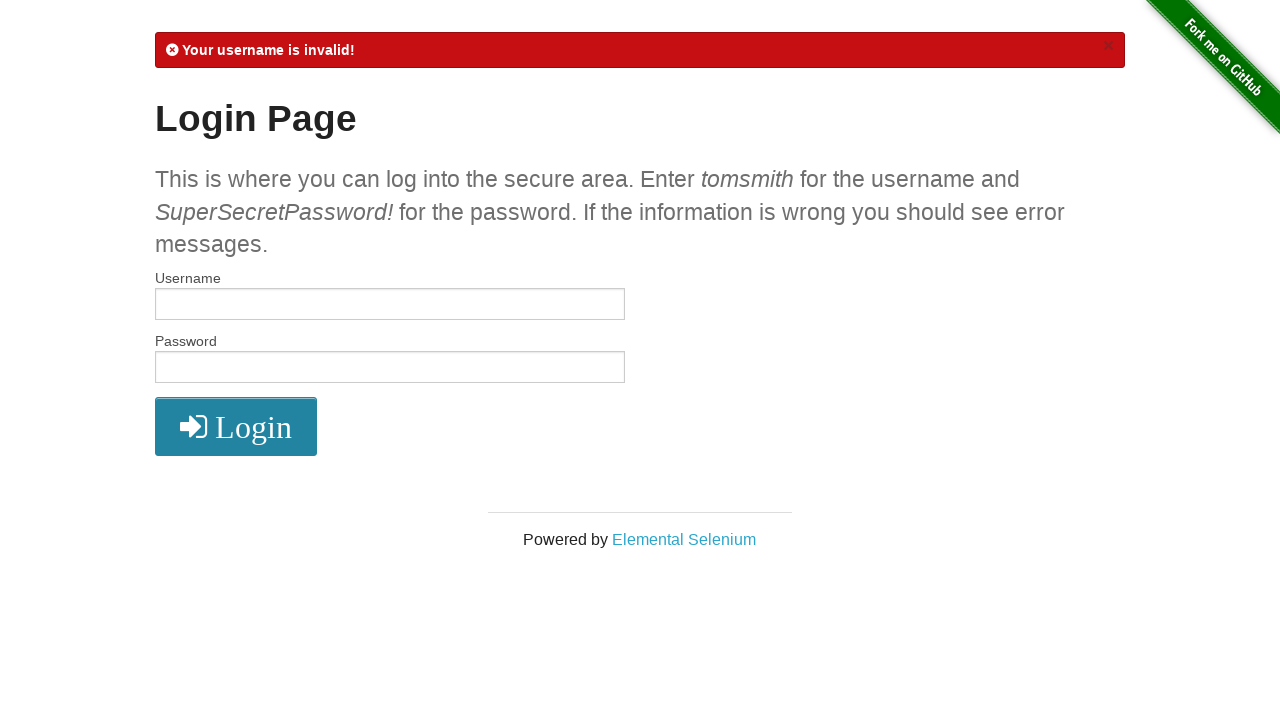

Verified error message for wrong username
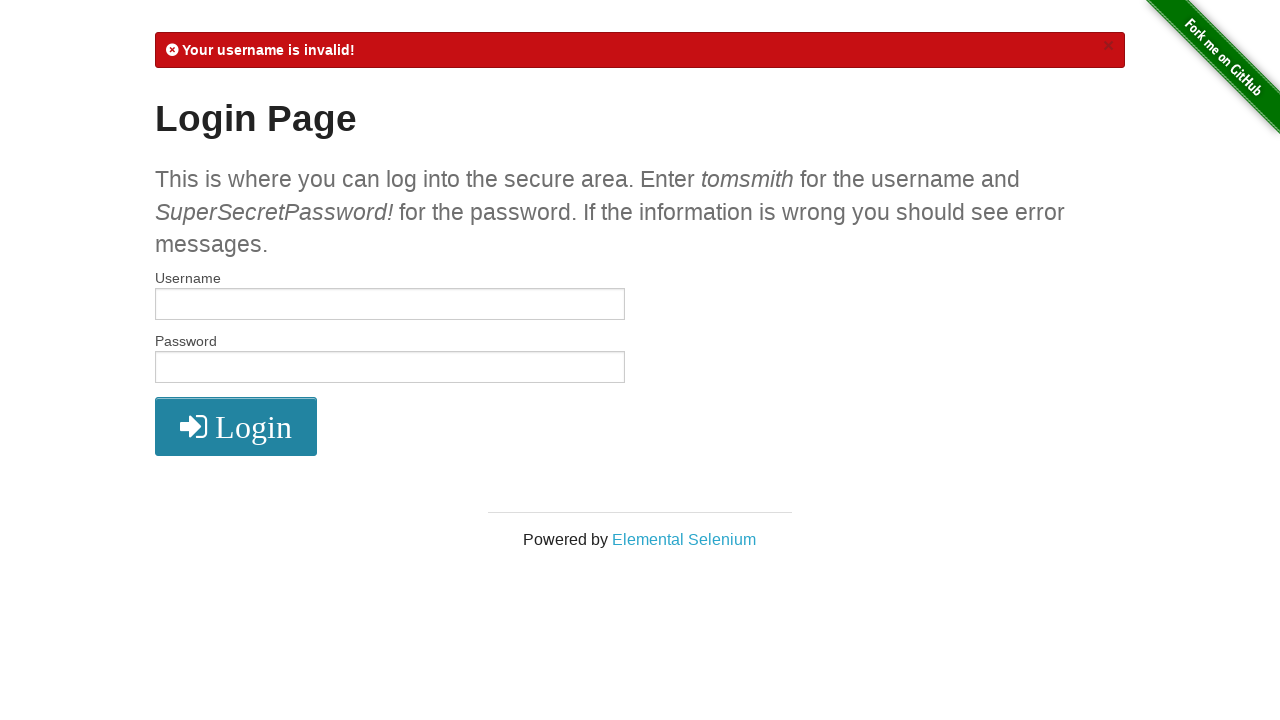

Filled username field with wrong username 'Login123' on #username
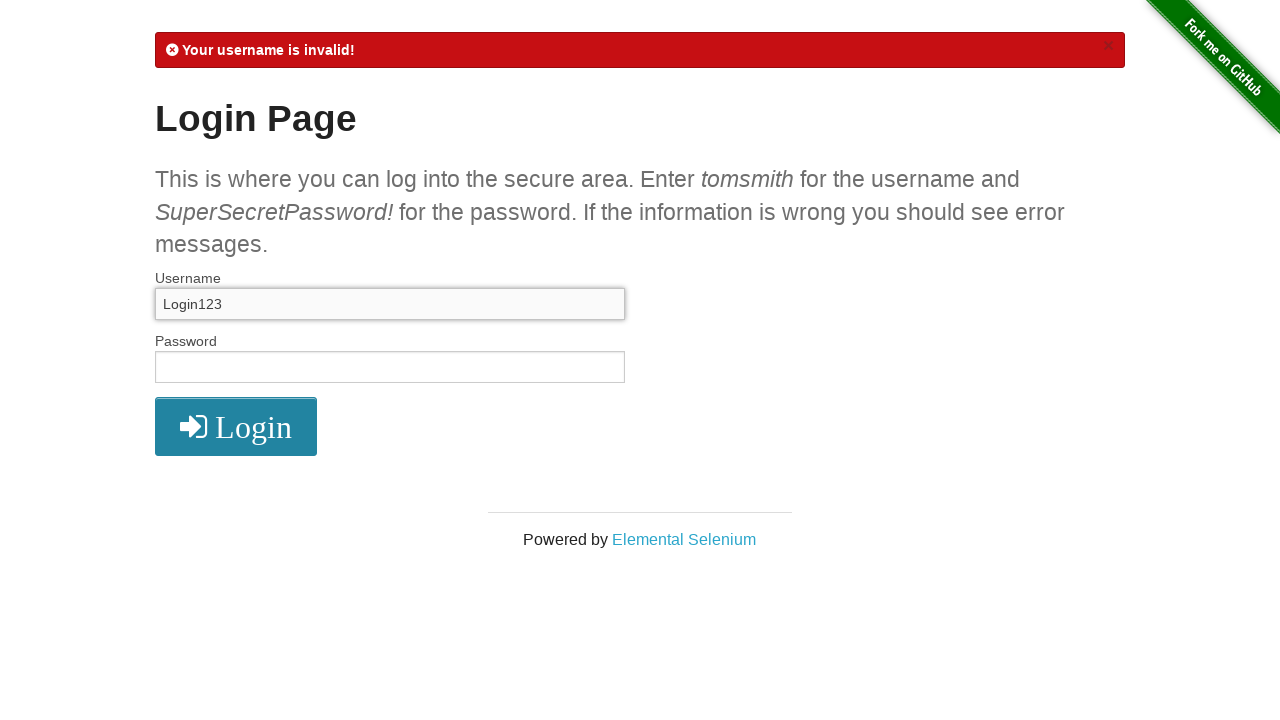

Filled password field with wrong password 'Senha123' on #password
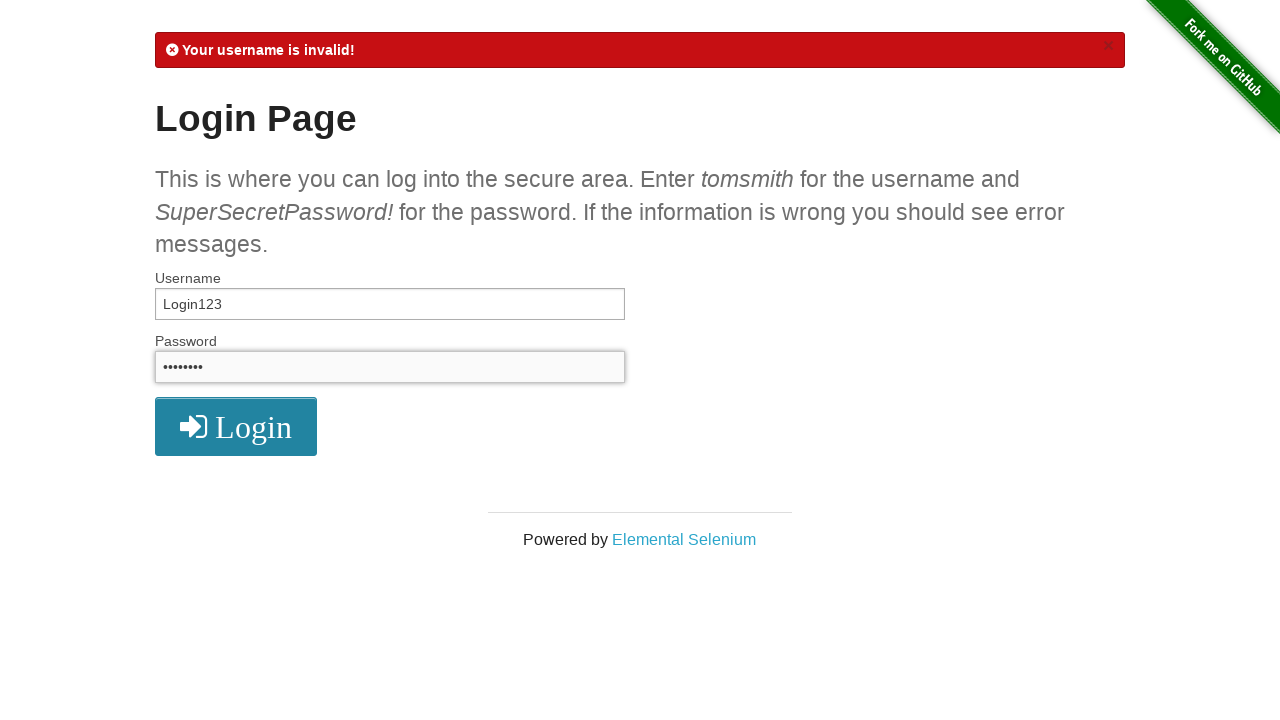

Clicked submit button with wrong username and wrong password at (236, 427) on button[type='submit']
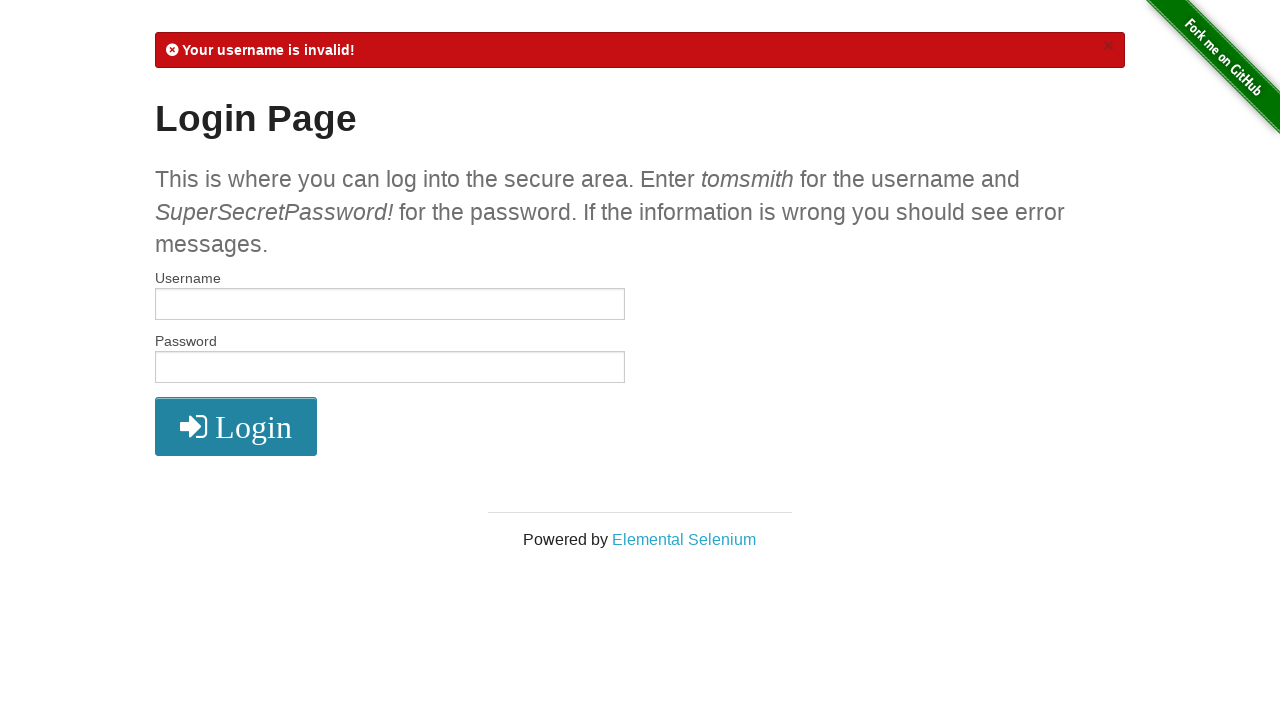

Verified error message for wrong username and password
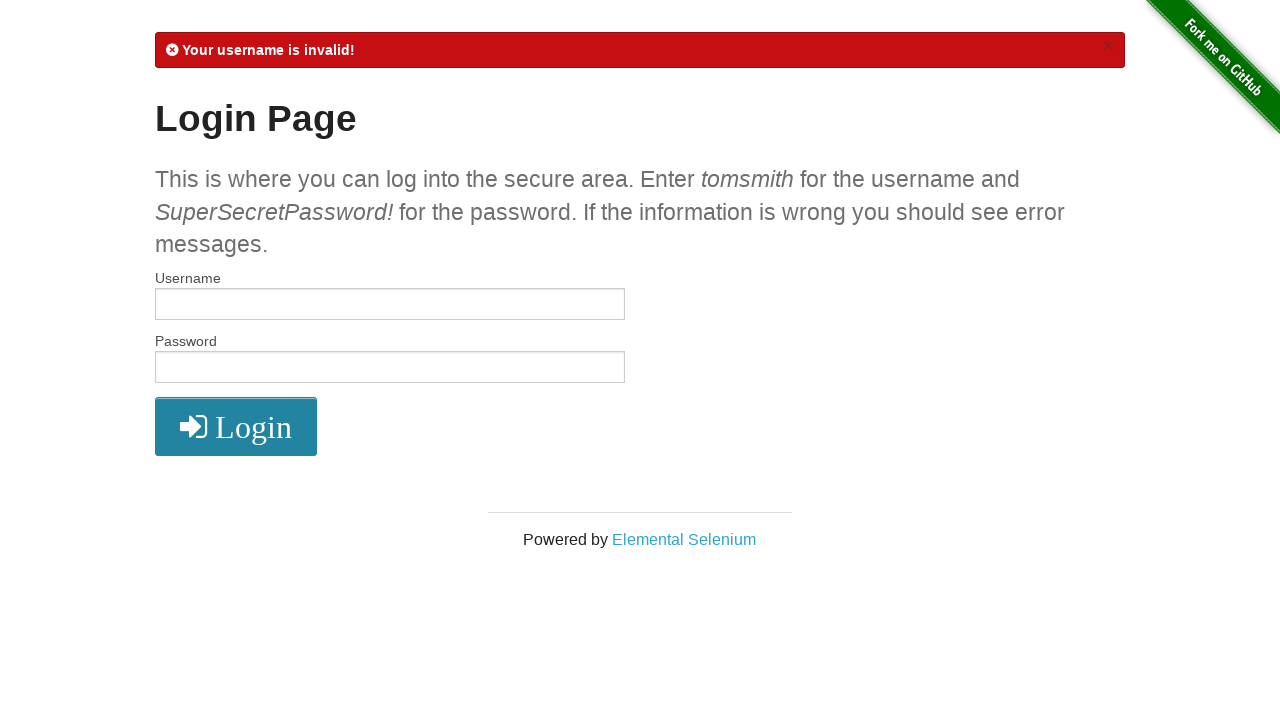

Filled username field with wrong username 'Login123' on #username
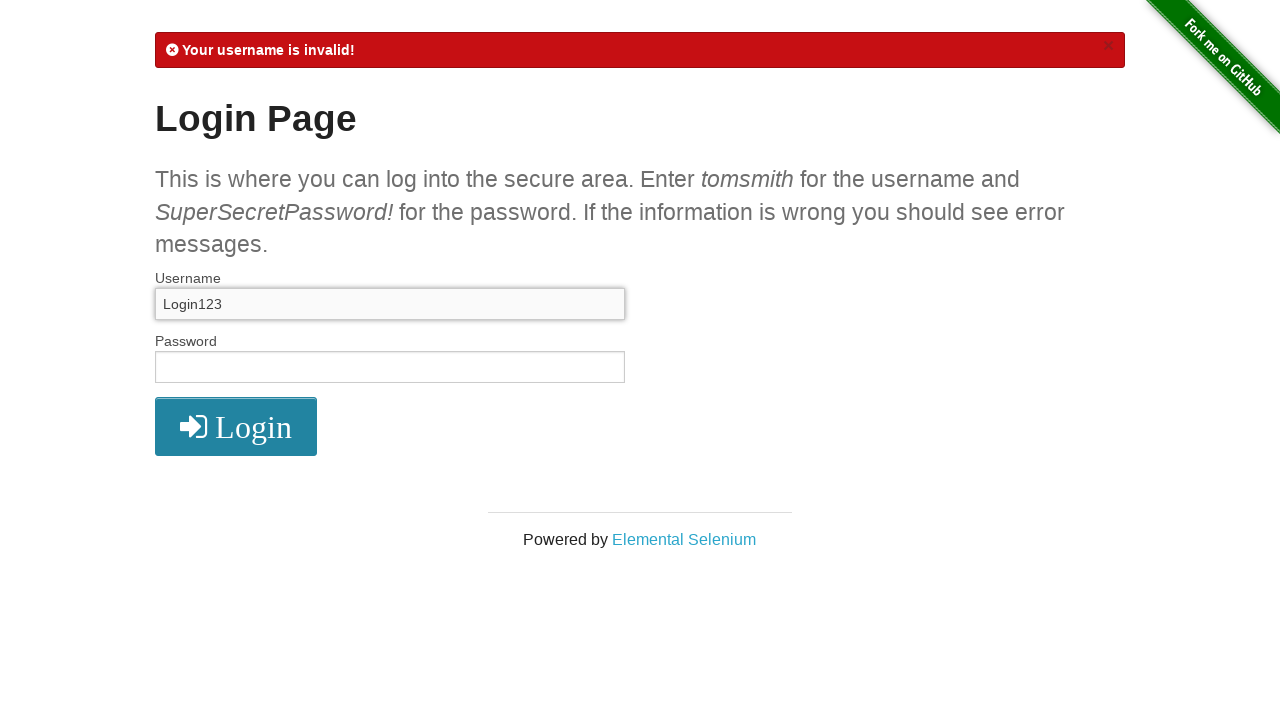

Filled password field with correct password 'SuperSecretPassword!' on #password
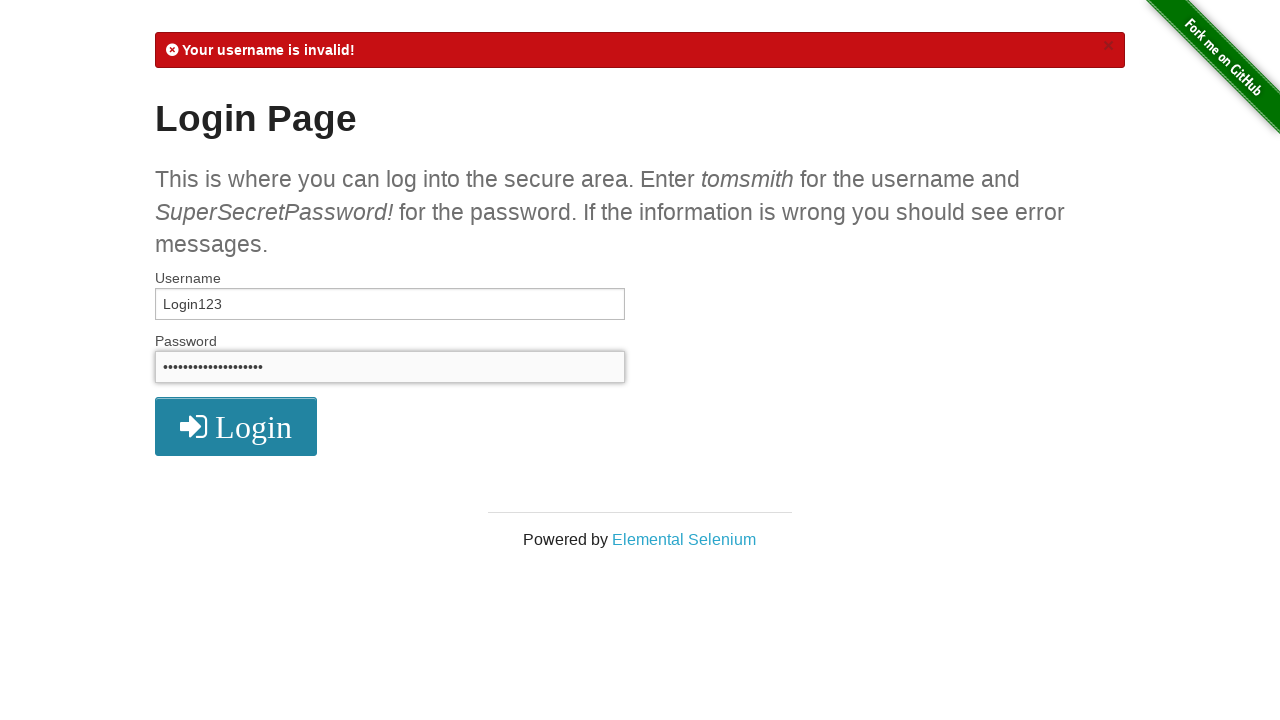

Clicked submit button with wrong username and correct password at (236, 427) on button[type='submit']
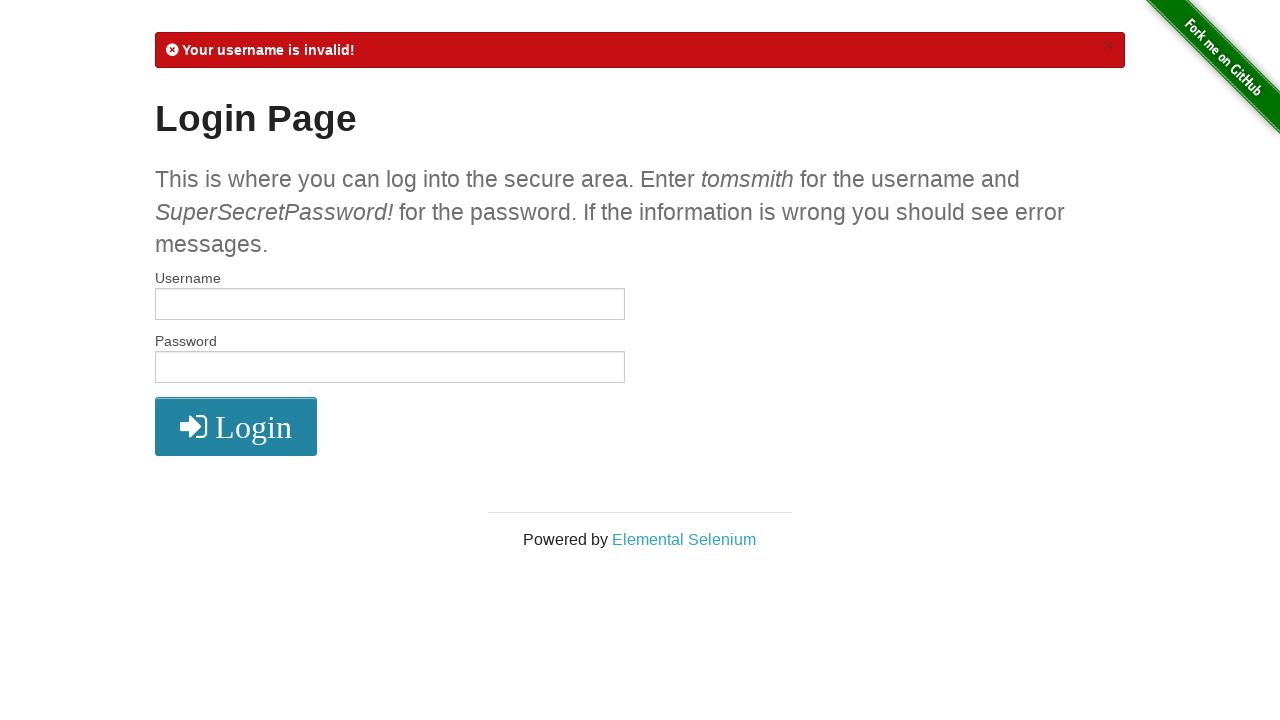

Verified error message for wrong username despite correct password
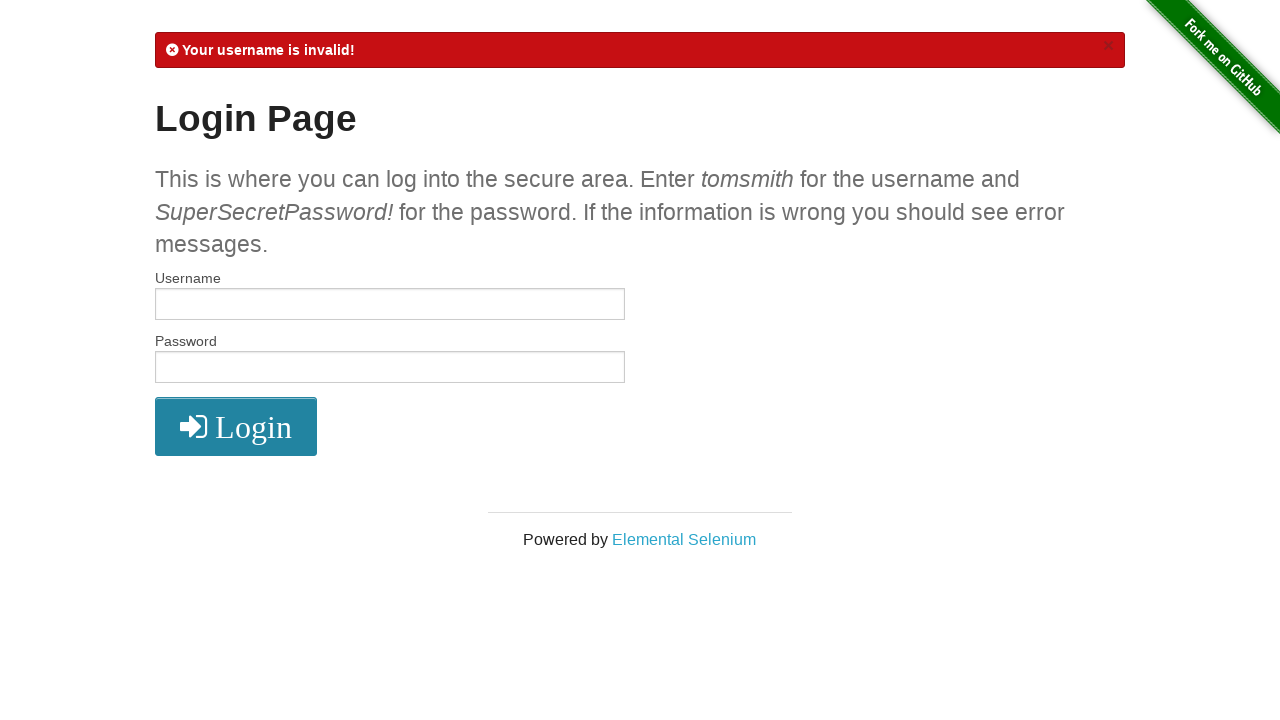

Filled username field with correct username 'tomsmith' on #username
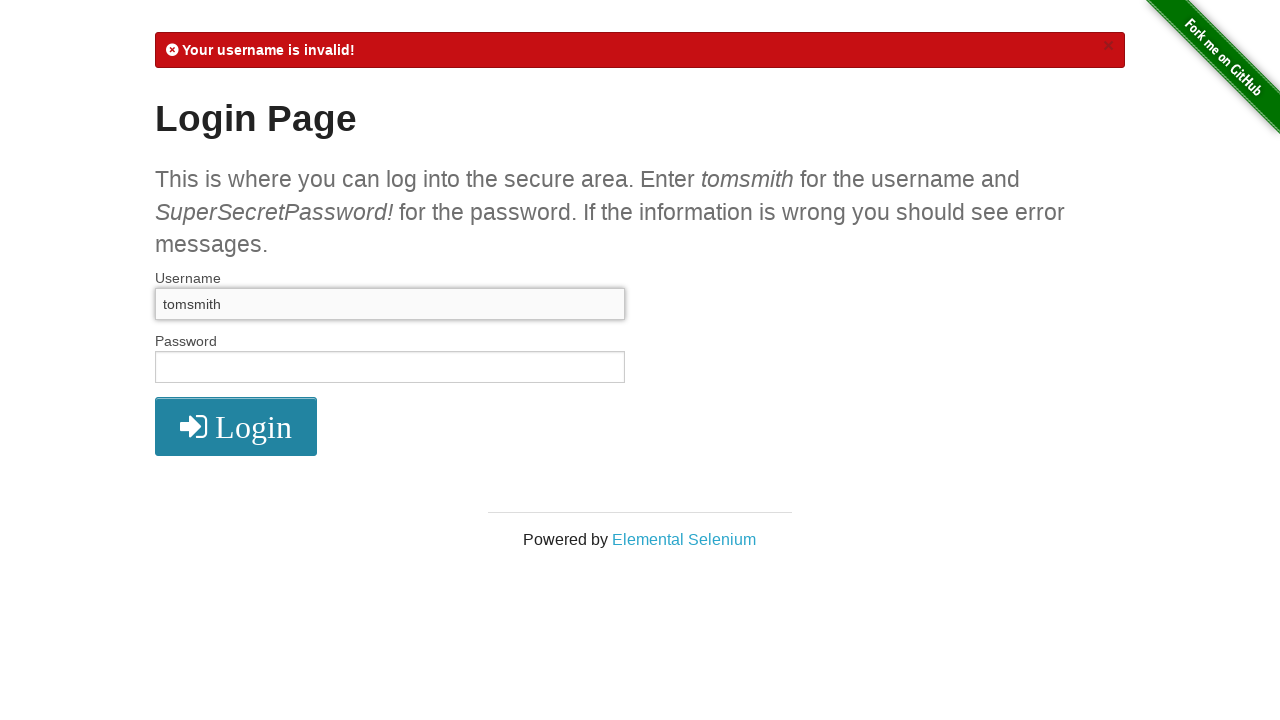

Filled password field with empty value on #password
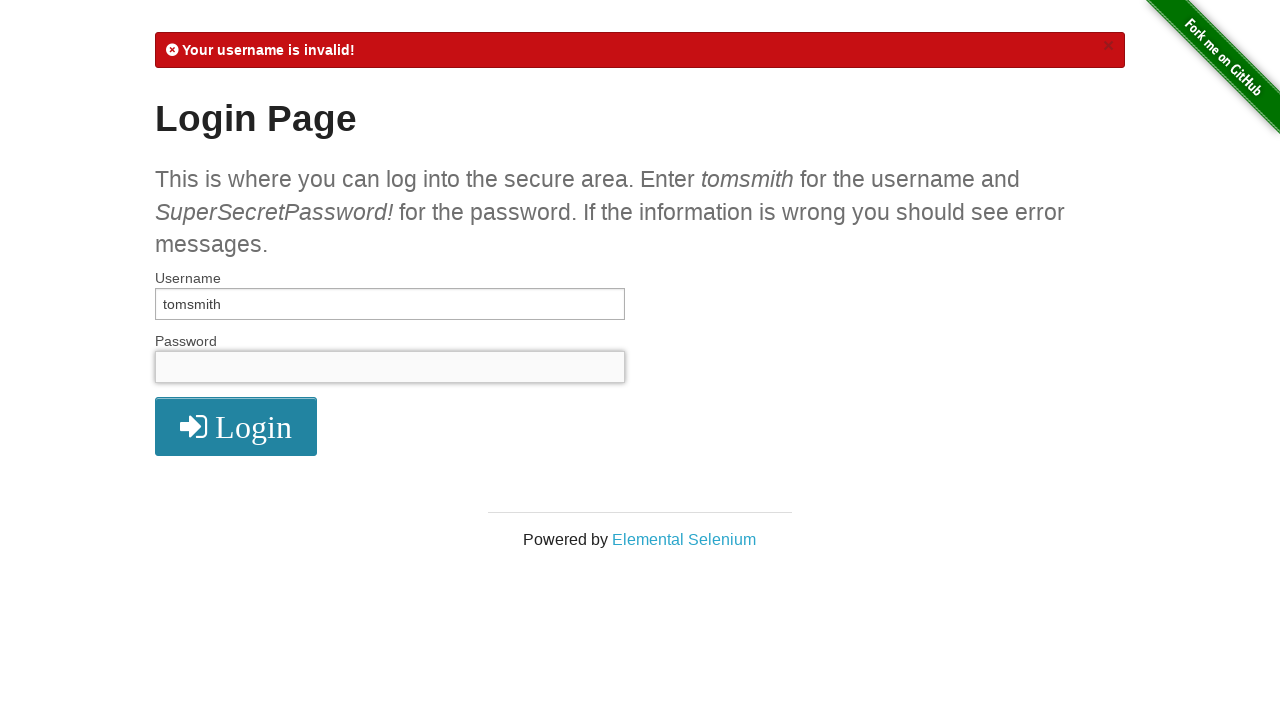

Clicked submit button with correct username and empty password at (236, 427) on button[type='submit']
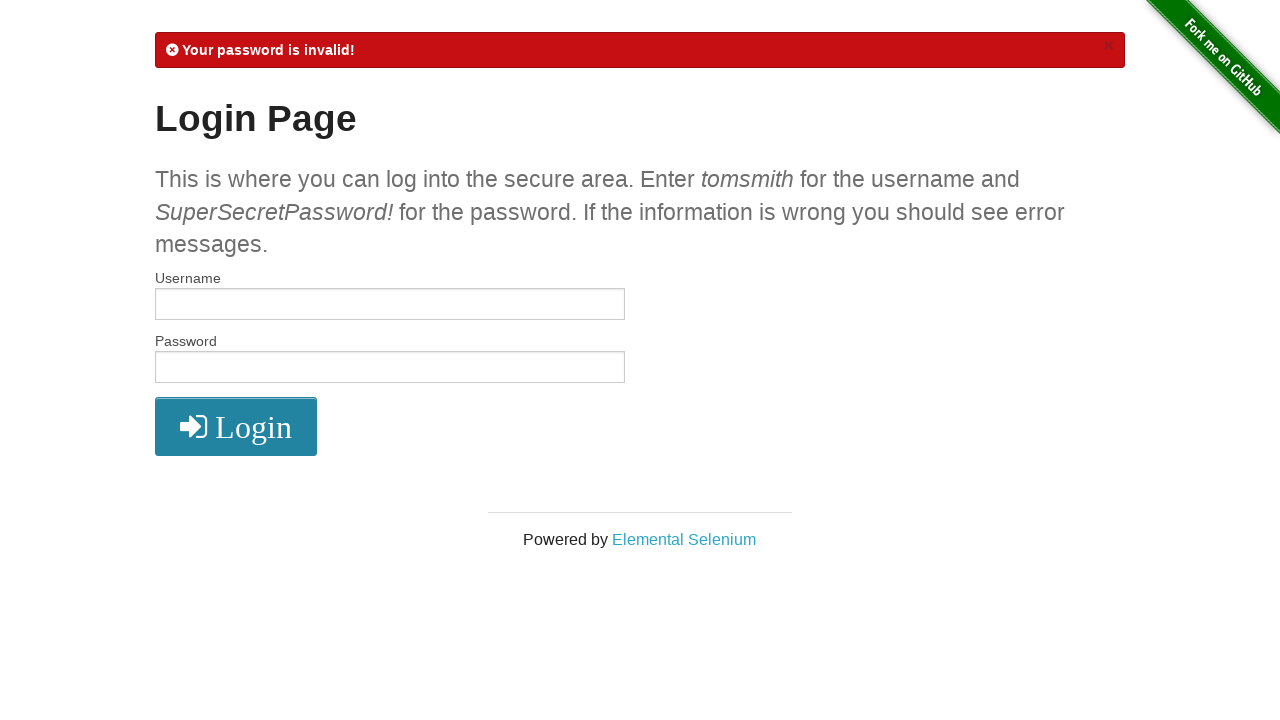

Verified error message for empty password
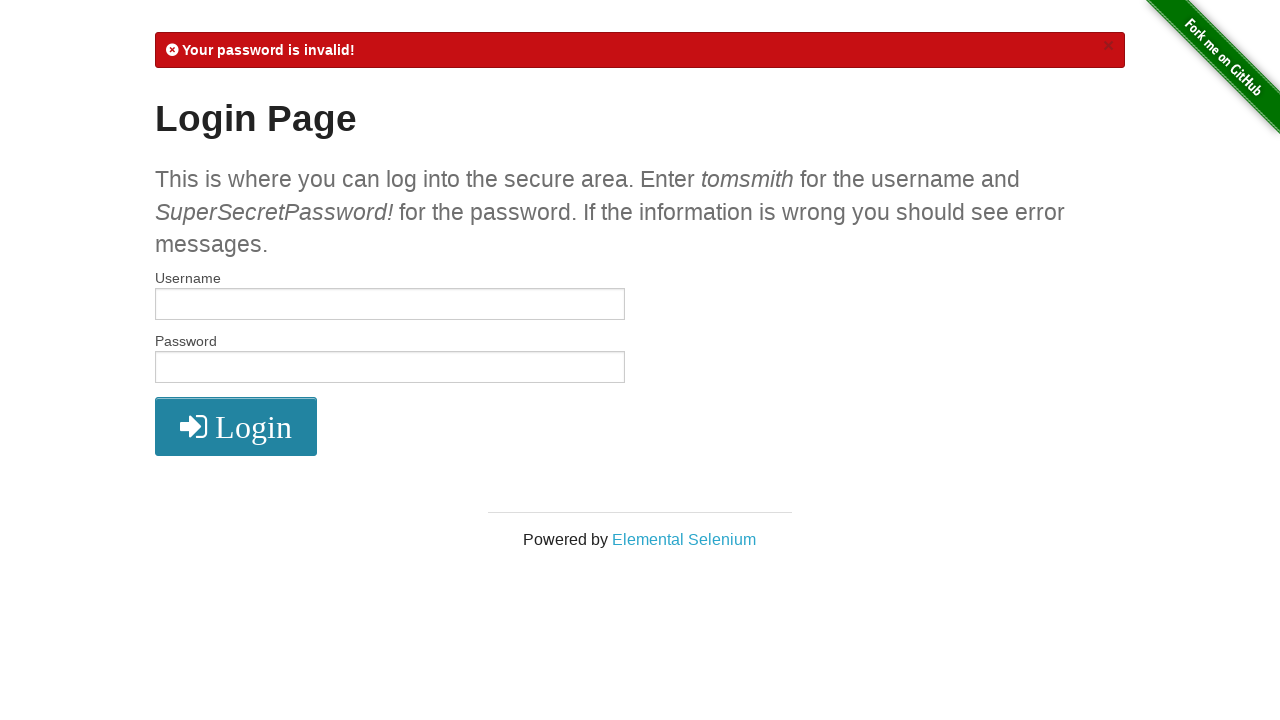

Filled username field with correct username 'tomsmith' on #username
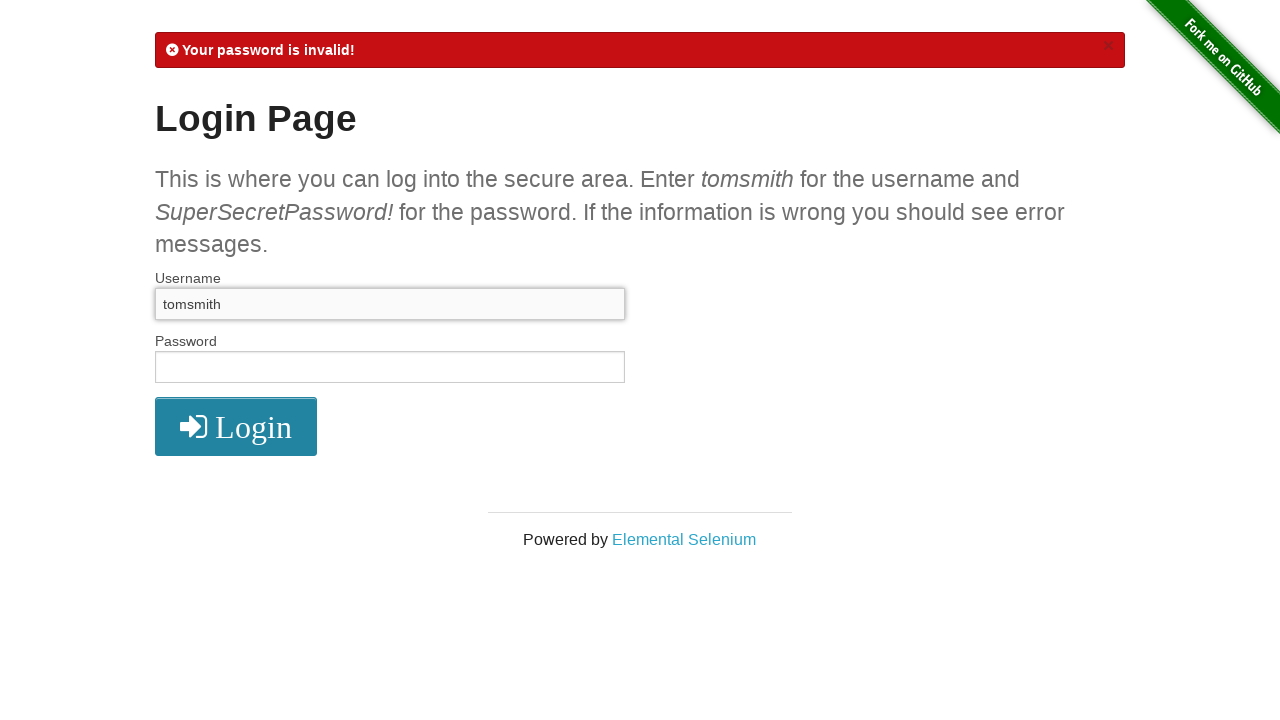

Filled password field with wrong password 'Senha123' on #password
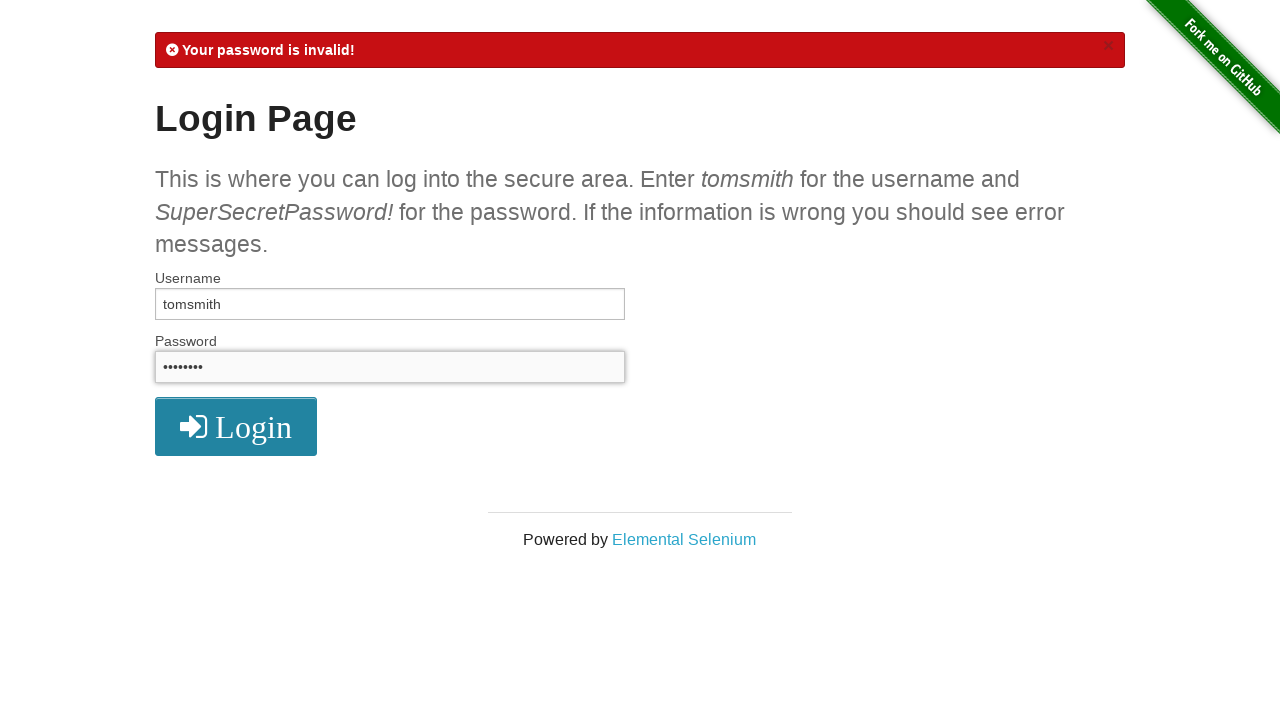

Clicked submit button with correct username and wrong password at (236, 427) on button[type='submit']
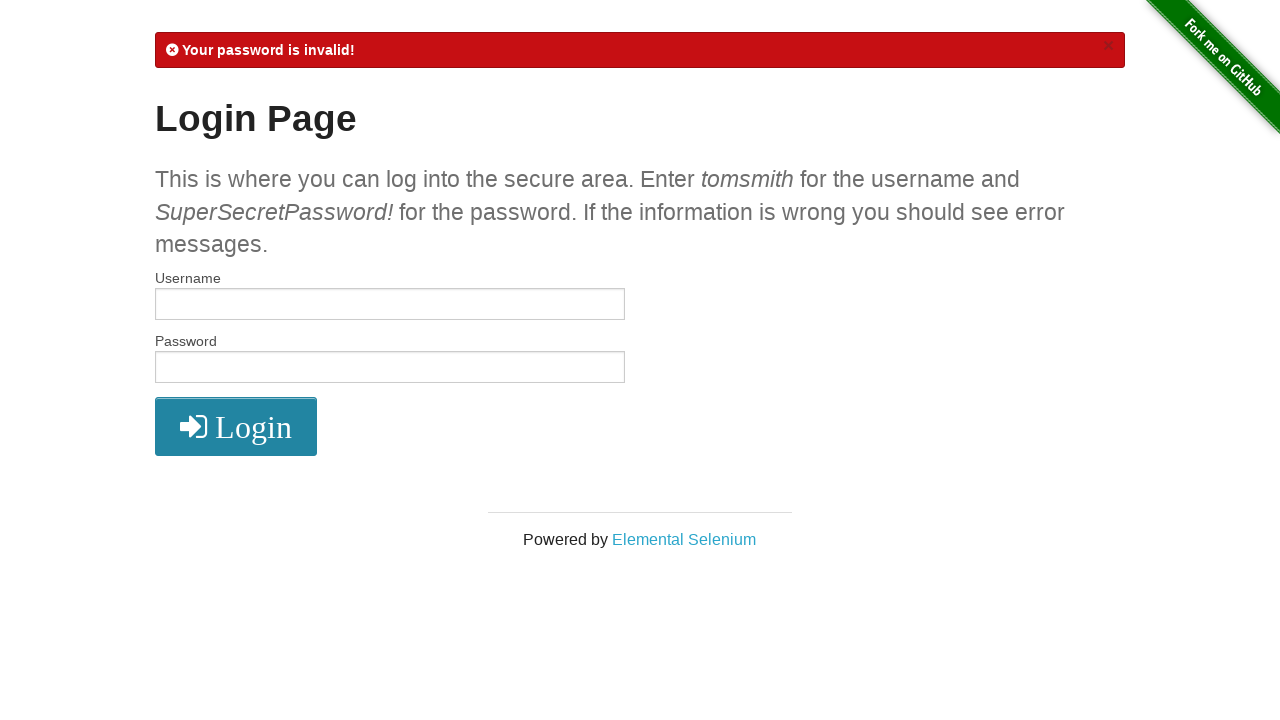

Verified error message for wrong password
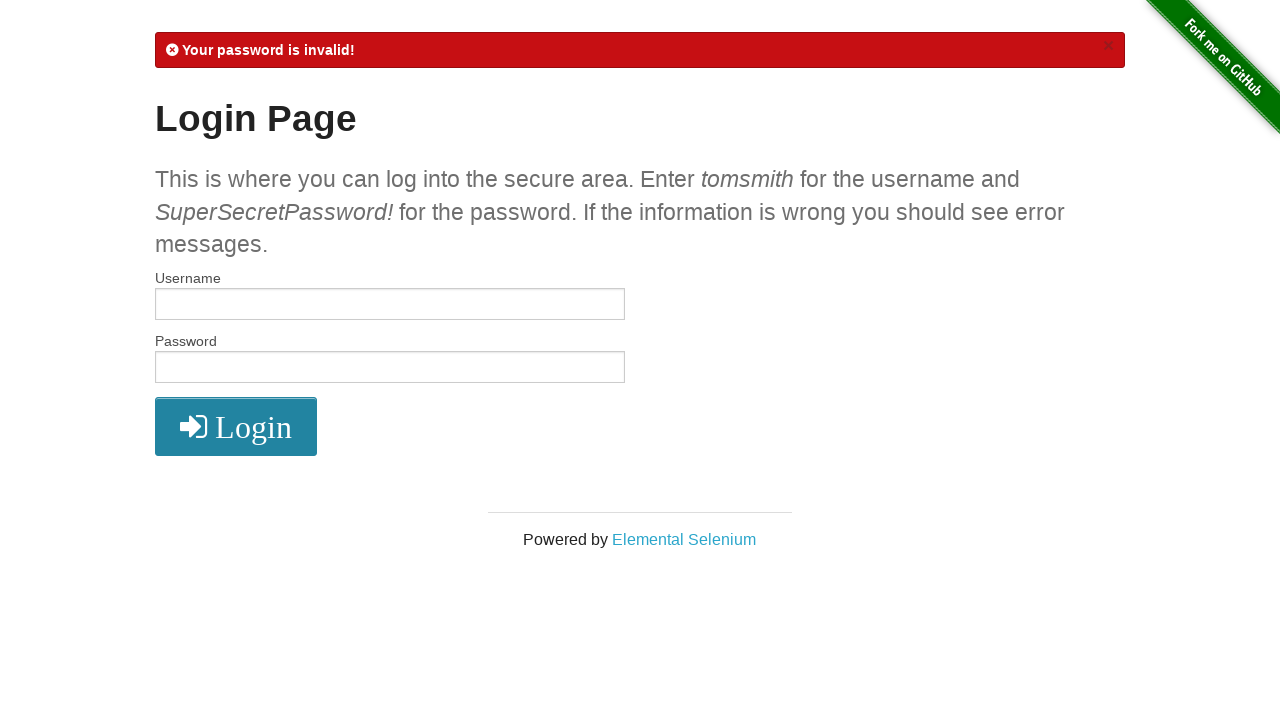

Filled username field with correct username 'tomsmith' on #username
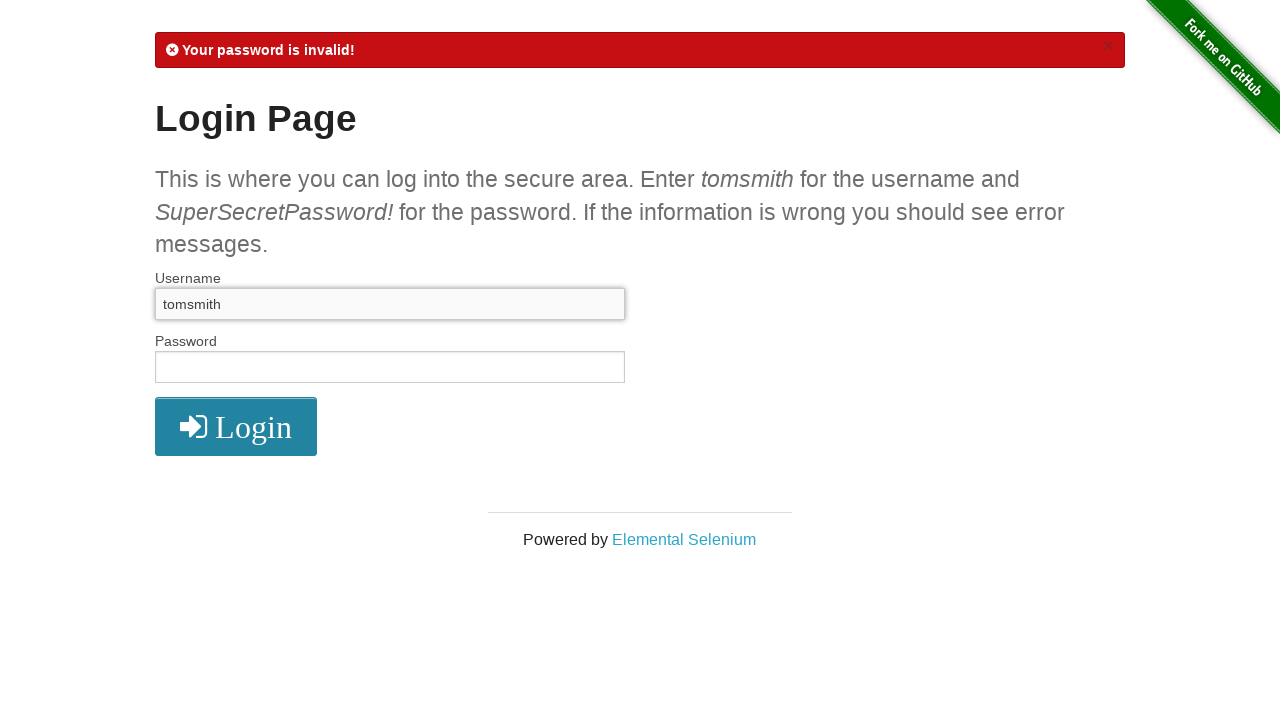

Filled password field with correct password 'SuperSecretPassword!' on #password
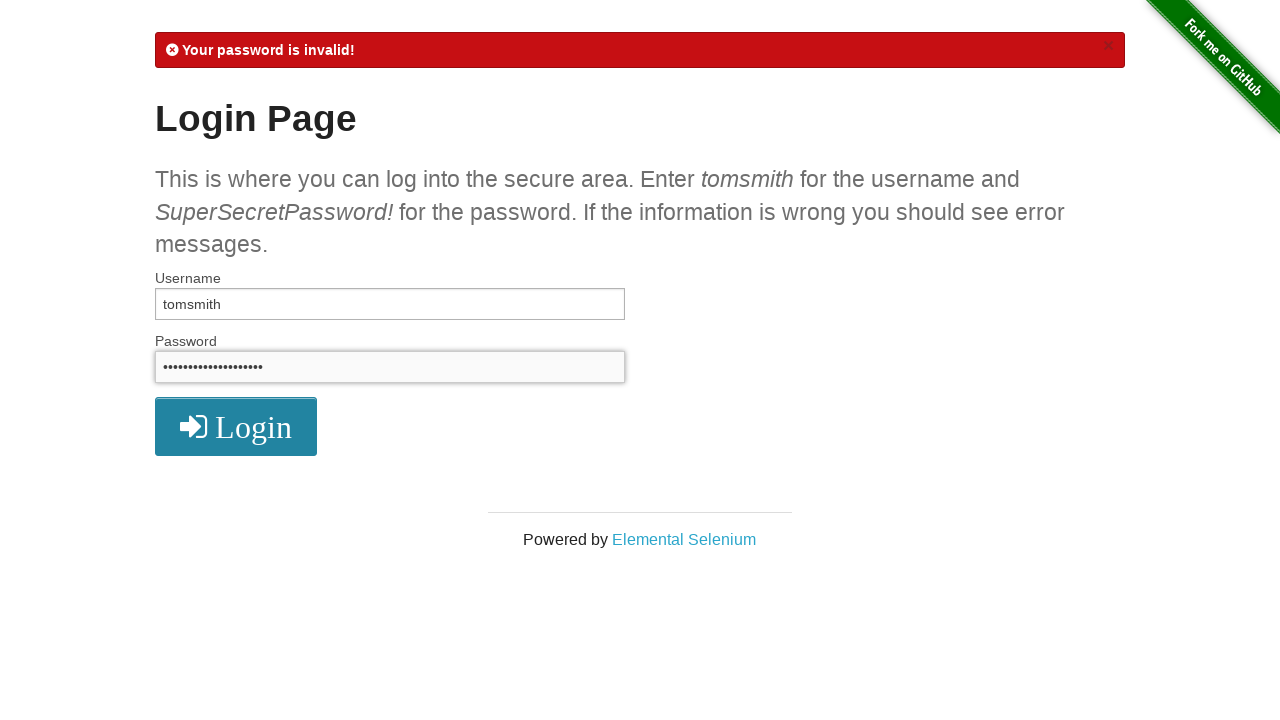

Clicked submit button with correct credentials at (236, 427) on button[type='submit']
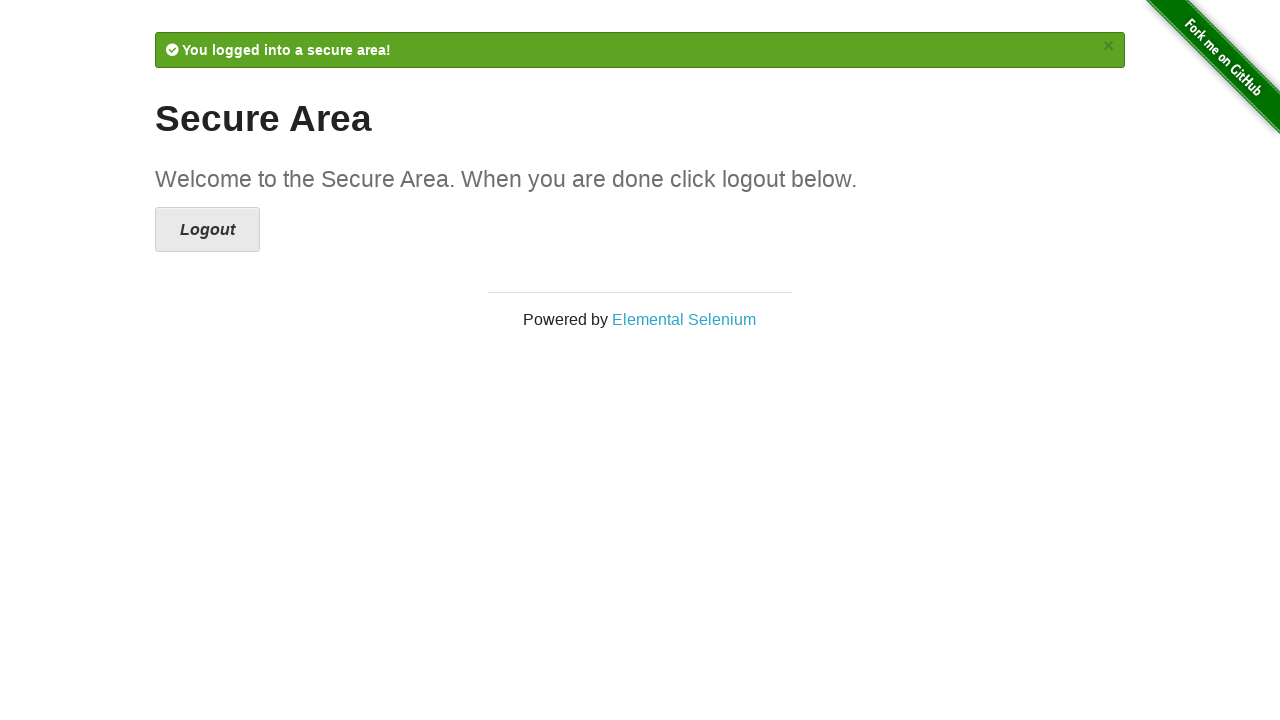

Verified successful login message 'You logged into a secure area!'
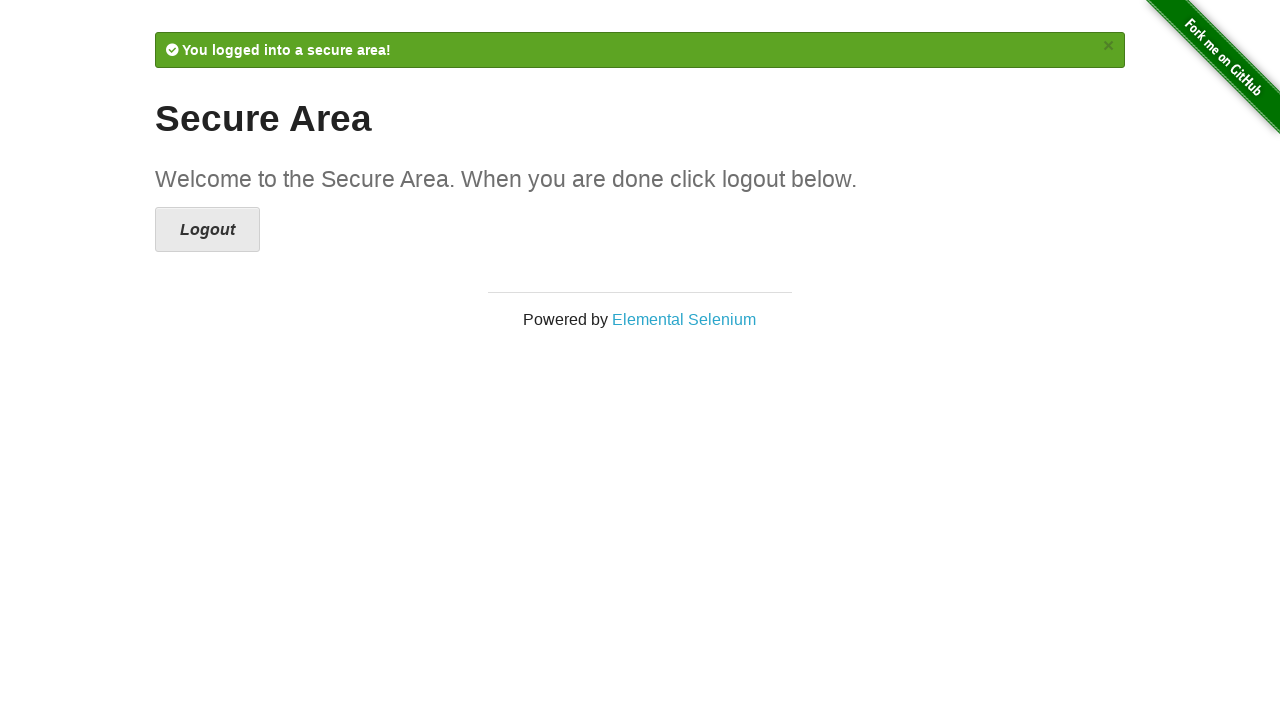

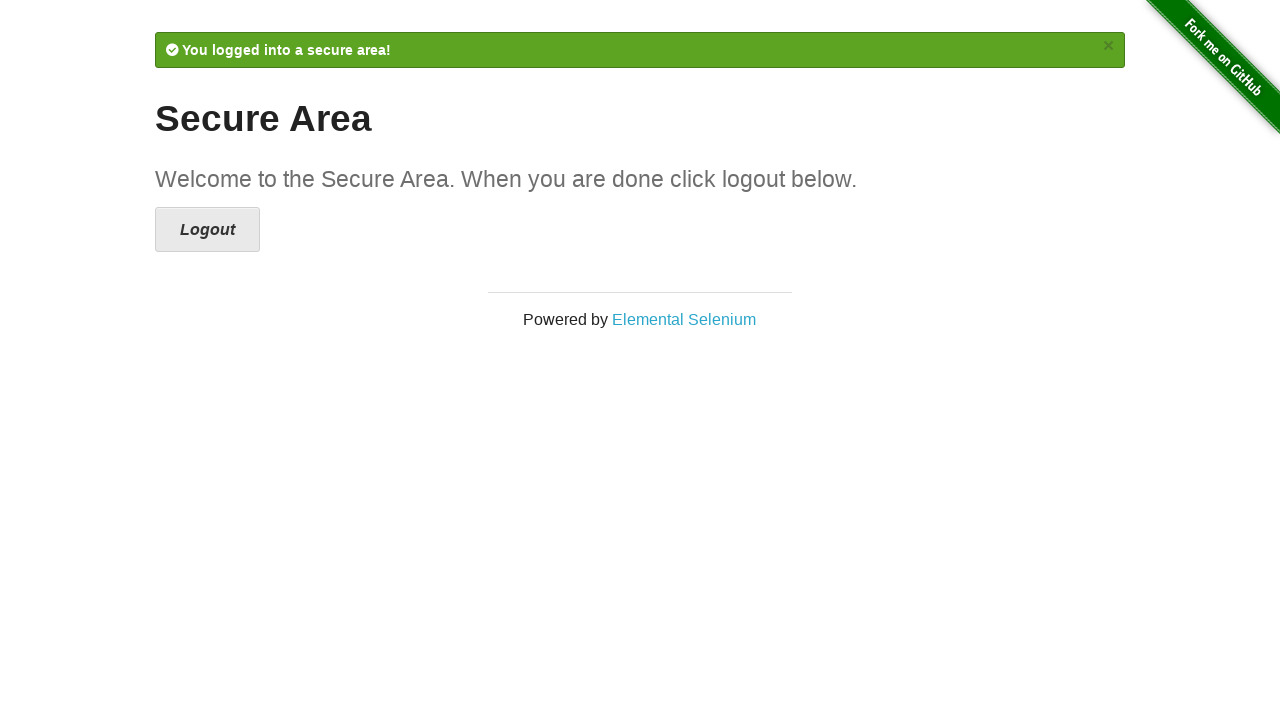